Tests the Laptops category navigation by clicking on the Laptops link in the product categories and verifying it is displayed

Starting URL: https://www.demoblaze.com/

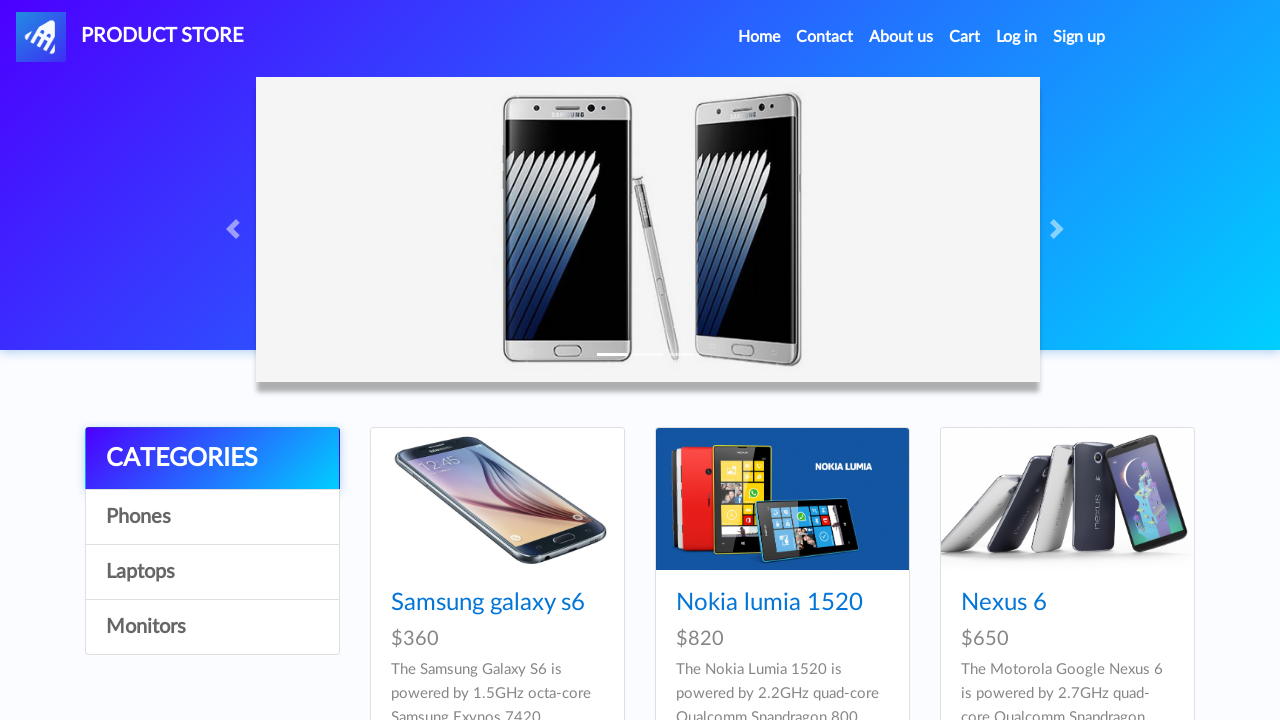

Clicked on Laptops link in product categories at (212, 572) on xpath=//*[@id='contcont']//*[text()='Laptops']
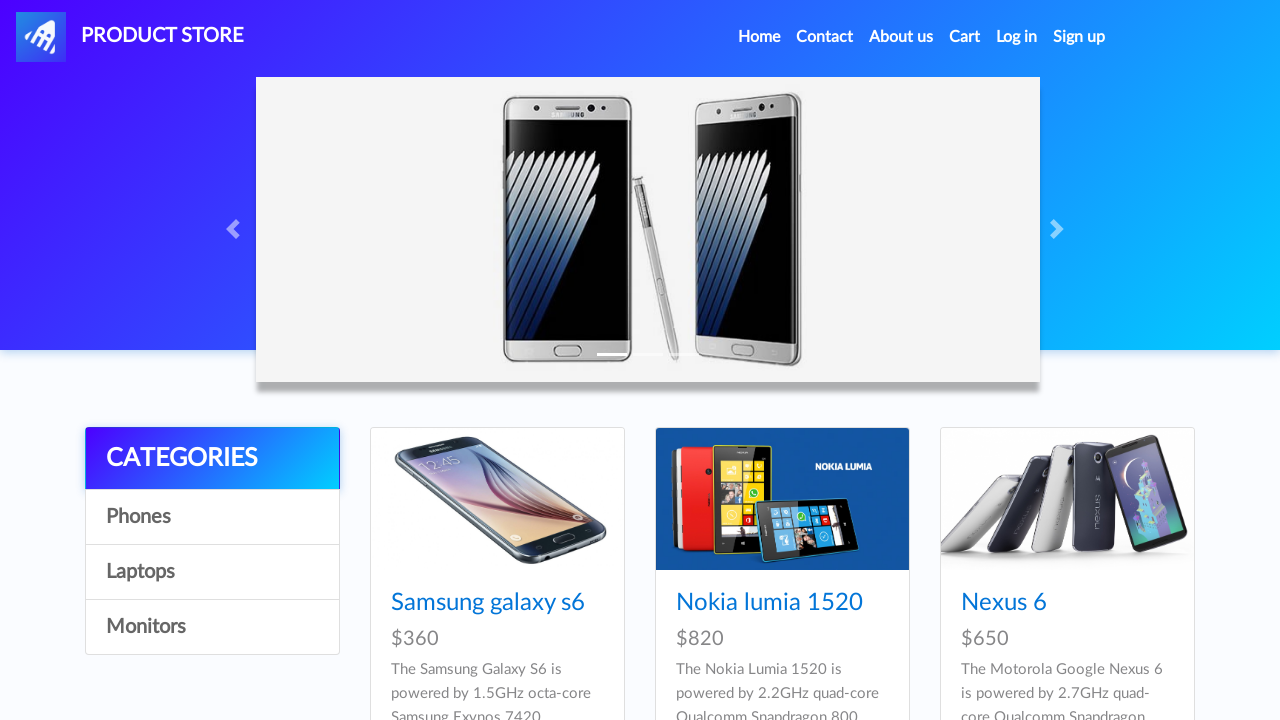

Laptops category is now displayed and visible
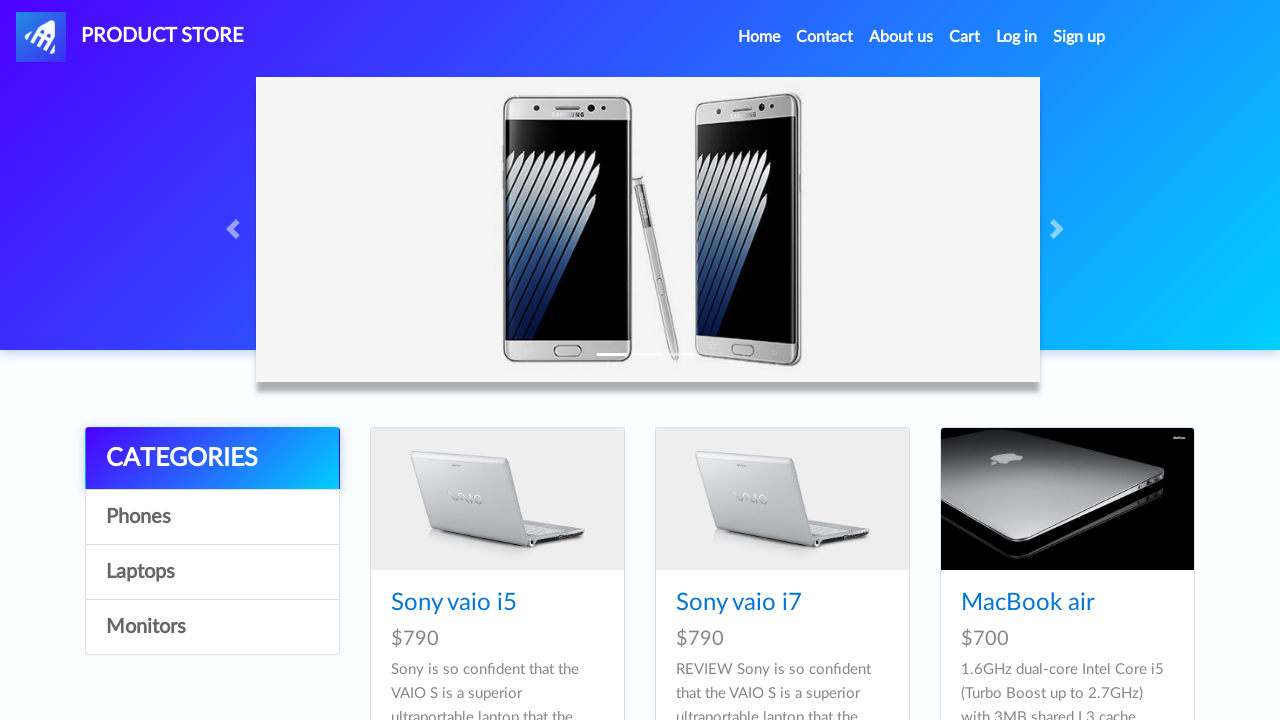

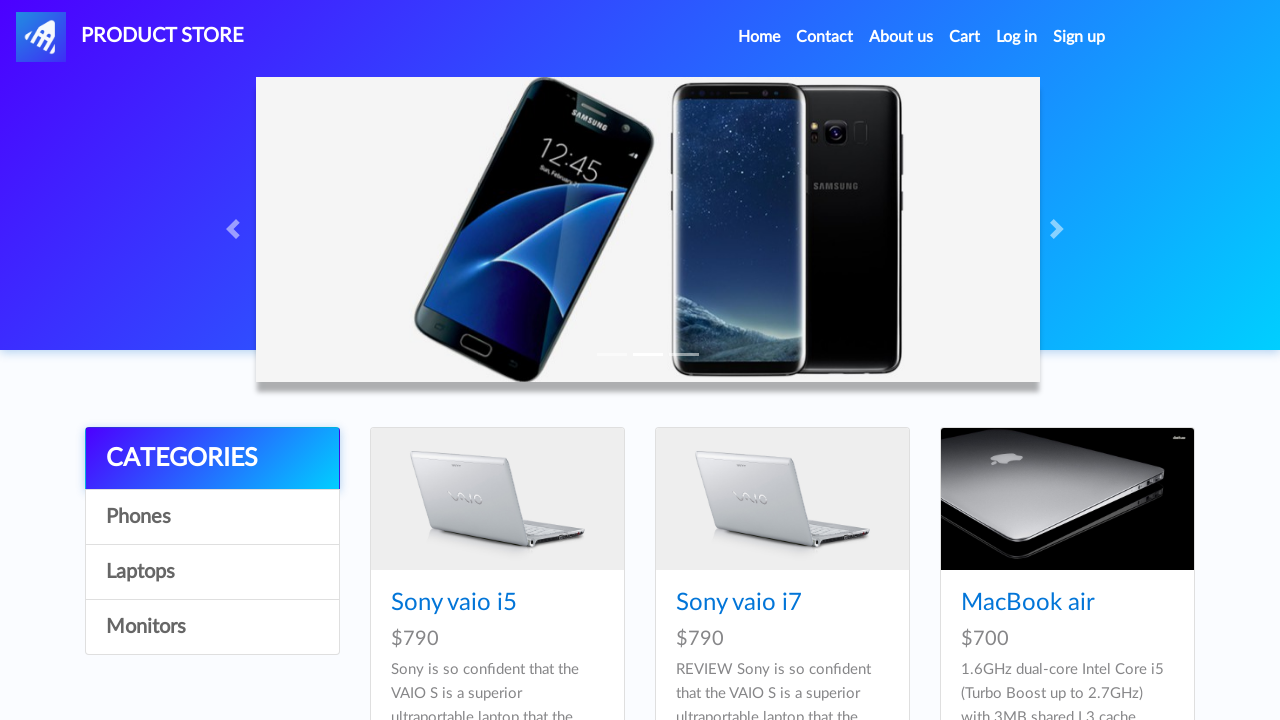